Tests clicking the Selenide examples link on the quick-start page and verifies it navigates to the GitHub examples organization

Starting URL: https://selenide.org/quick-start.html

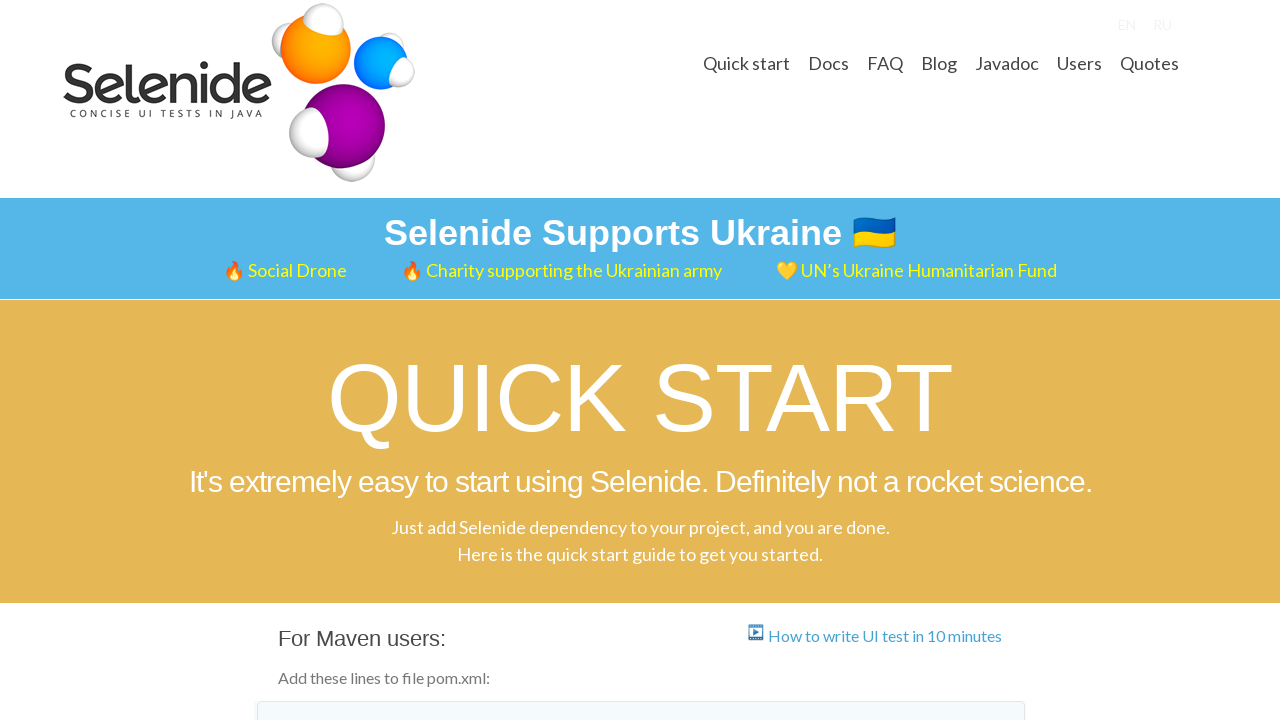

Clicked on Selenide examples link at (423, 361) on a:text('Selenide examples')
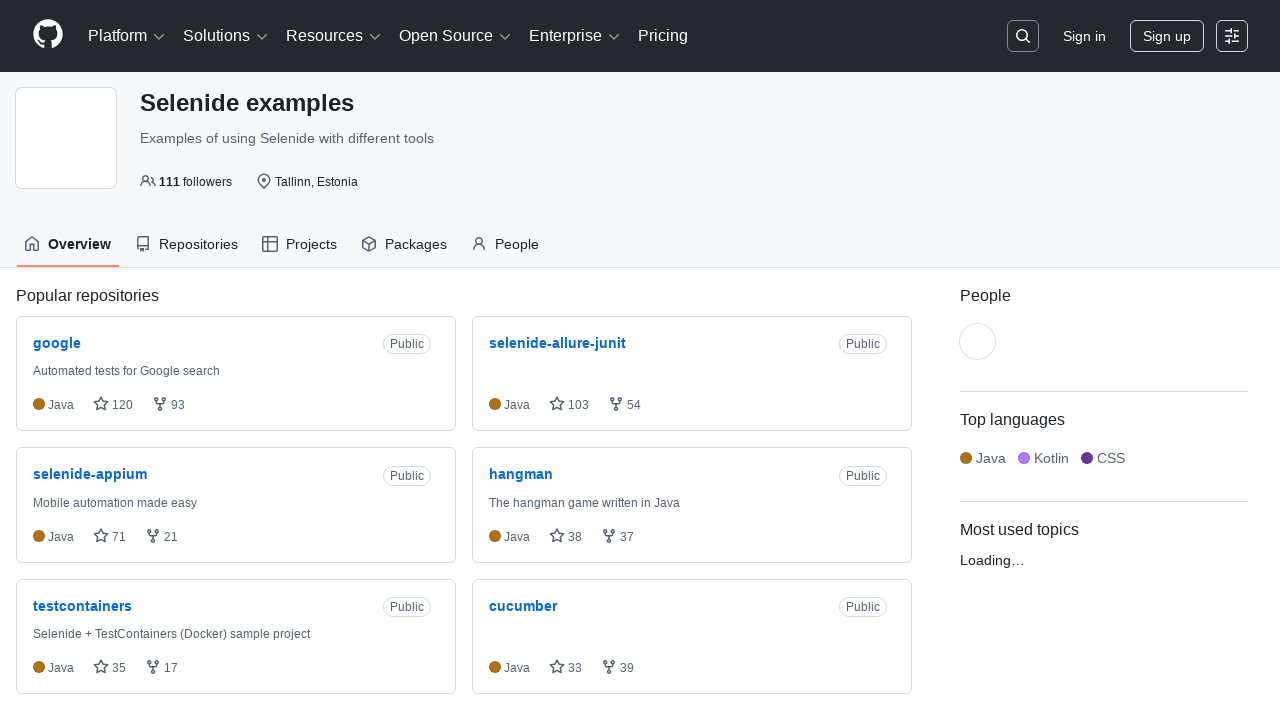

Waited for GitHub organization header to load
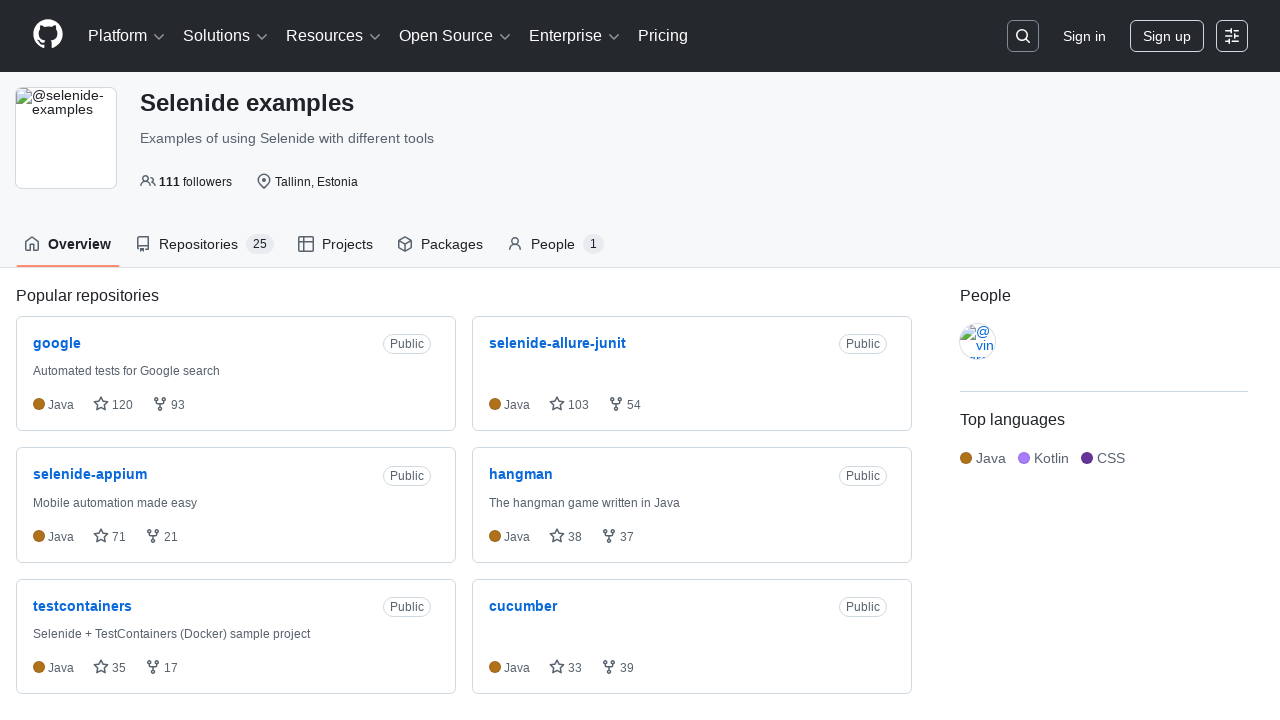

Verified navigation to Selenide examples GitHub organization page
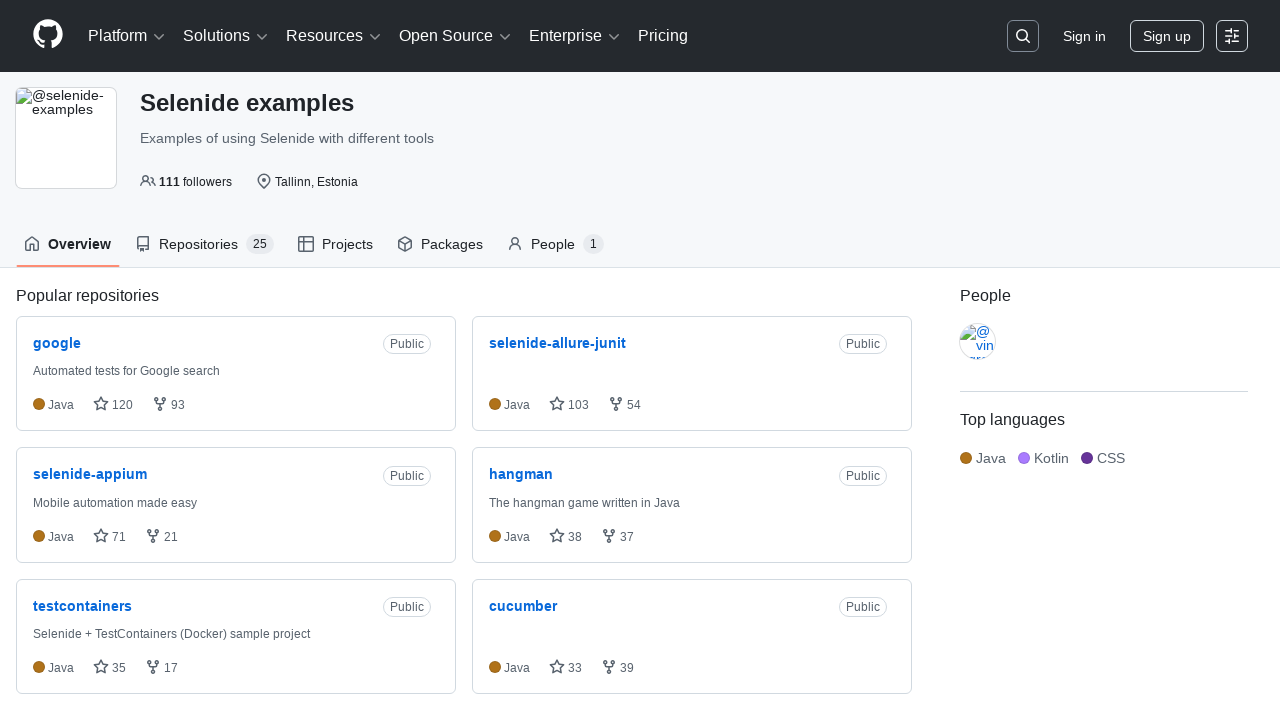

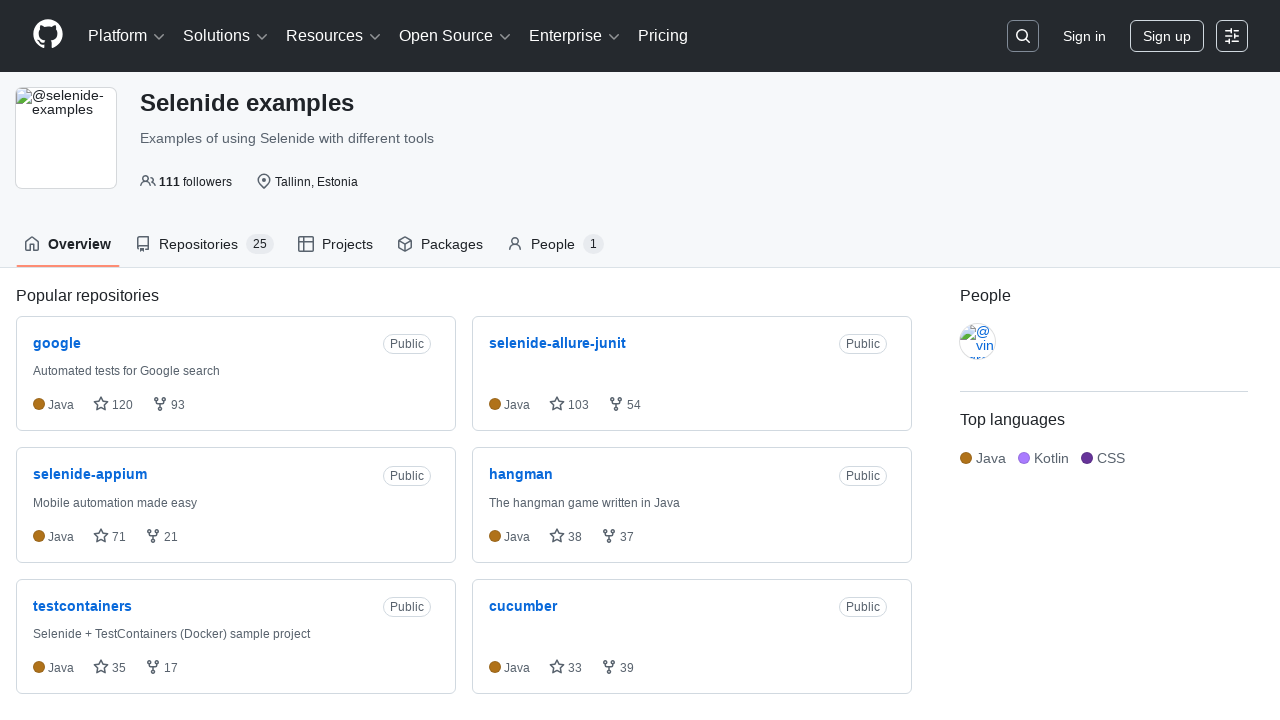